Navigates to the jQuery UI datepicker demo page. This is a skeleton test with placeholder comments but no actual datepicker interactions implemented.

Starting URL: https://jqueryui.com/datepicker/

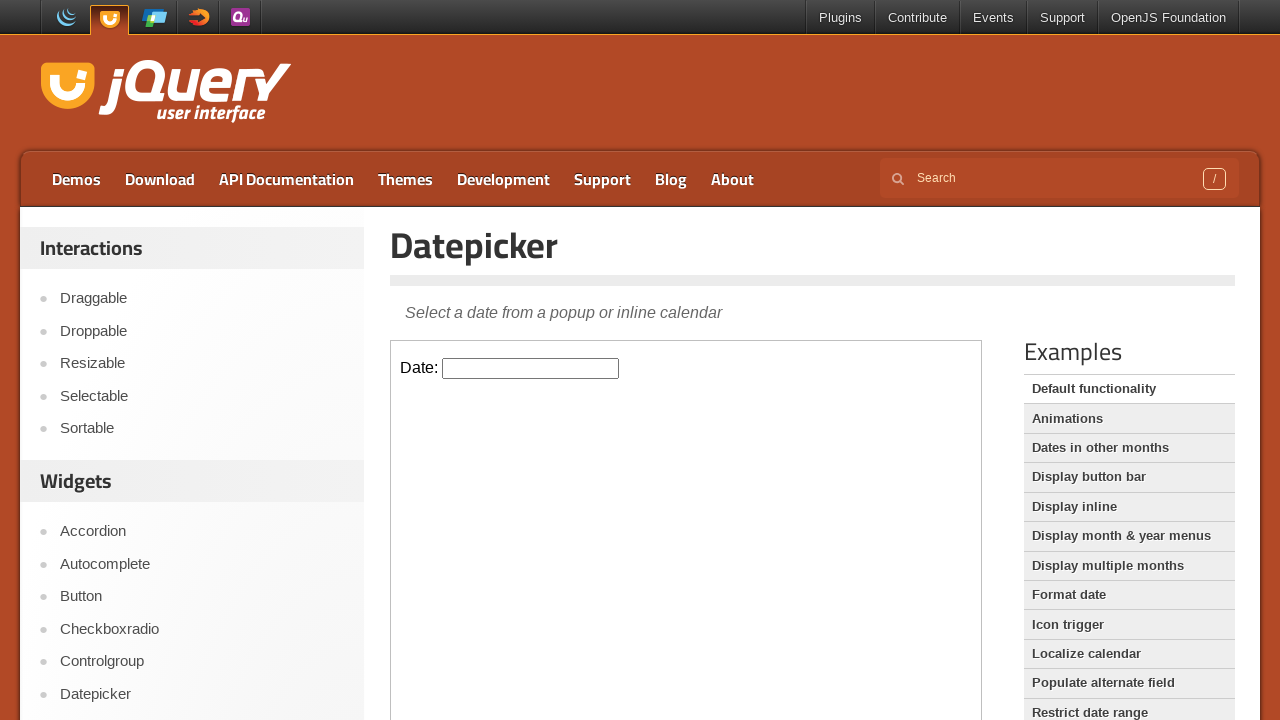

Waited for page to reach networkidle state
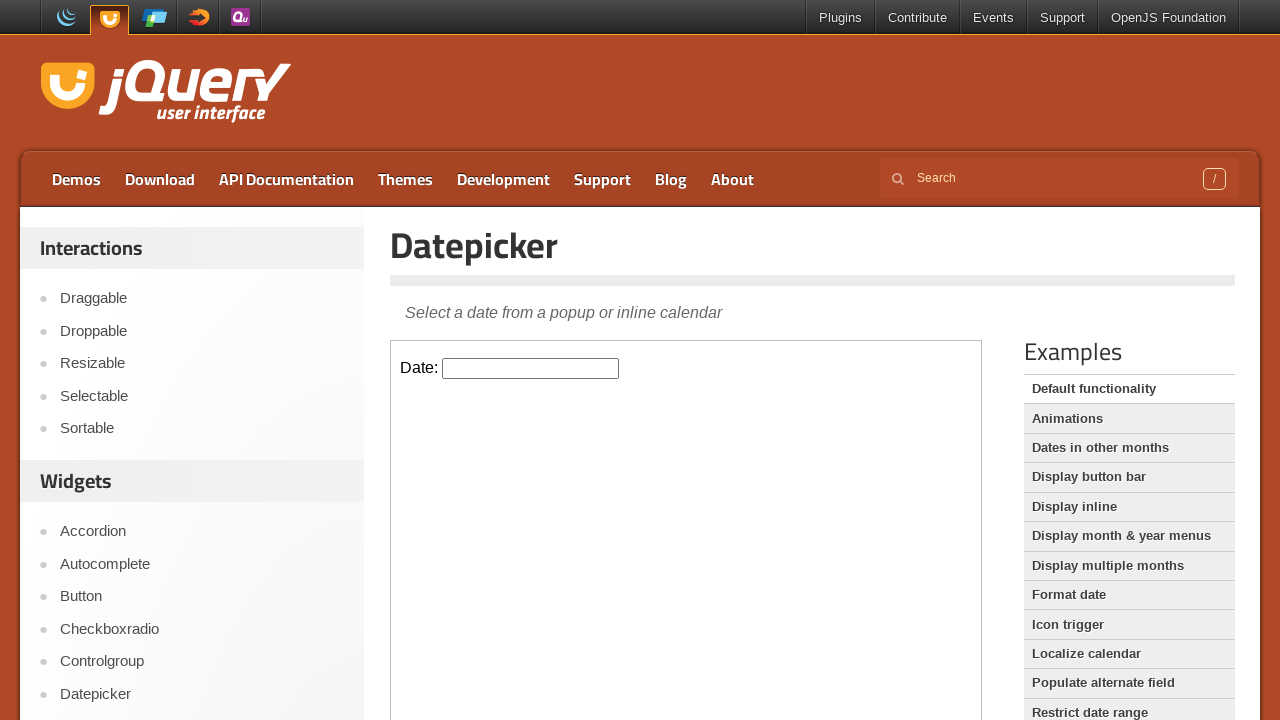

Navigated back to previous page
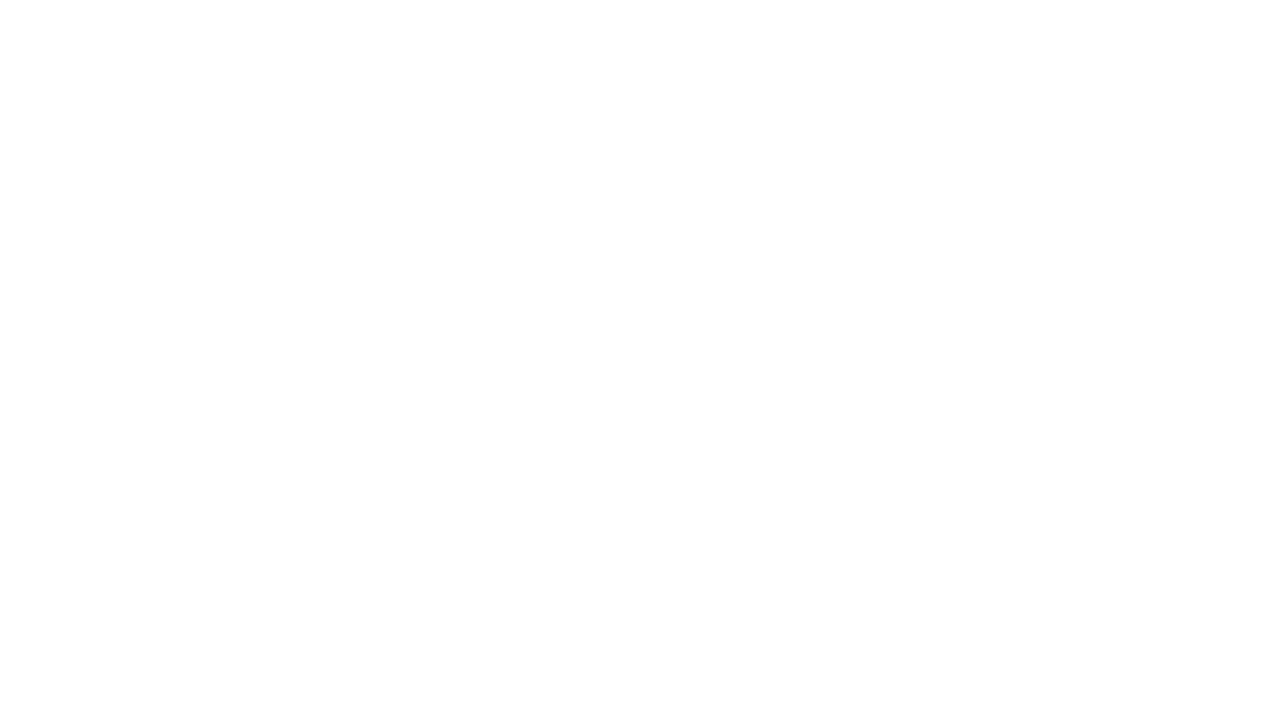

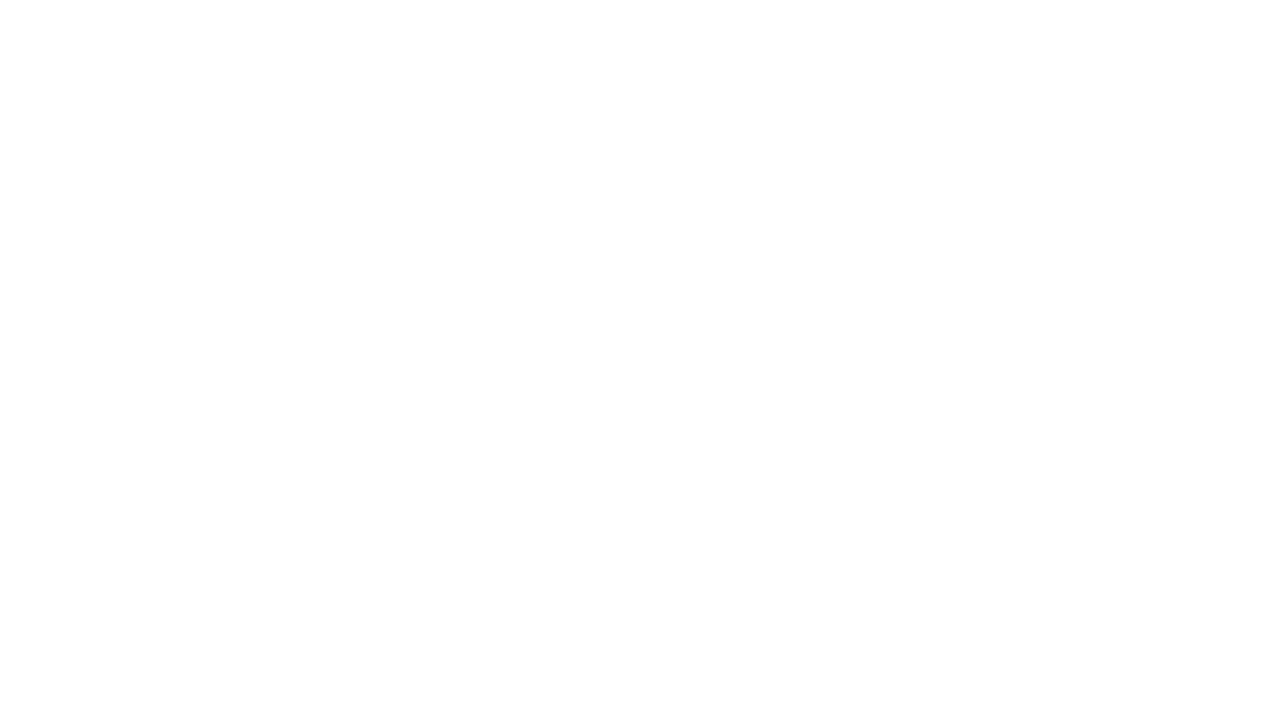